Tests window/tab handling by opening new browser windows, switching between them, and performing actions in different windows

Starting URL: https://demo.automationtesting.in/Windows.html

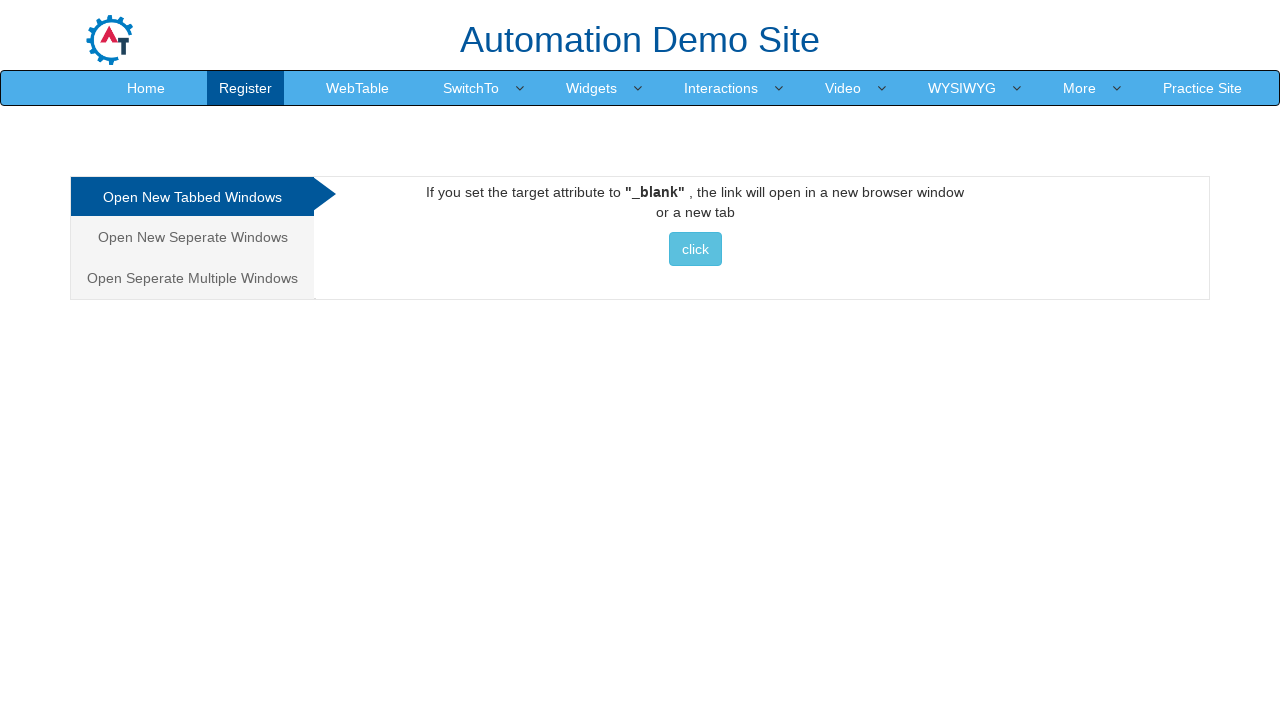

Clicked button to open new window with Selenium link at (695, 249) on xpath=//a[@href='http://www.selenium.dev']//button[@class='btn btn-info'][normal
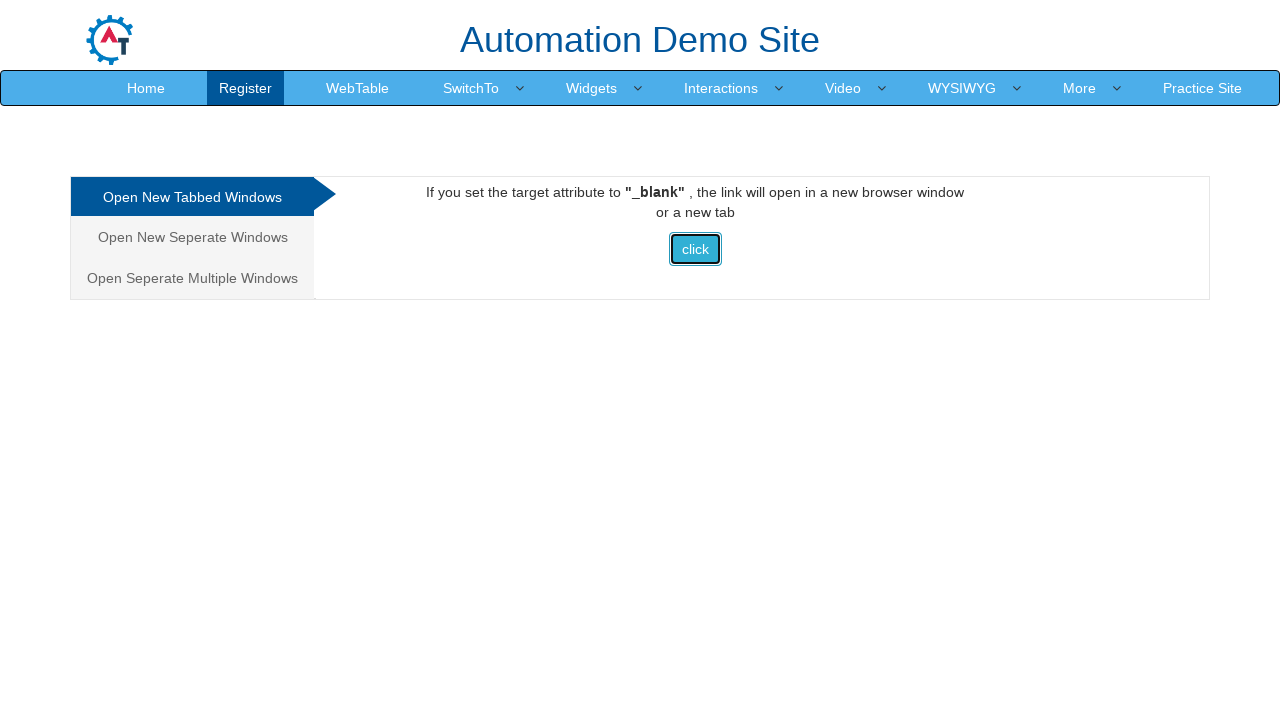

Waited for new window to open
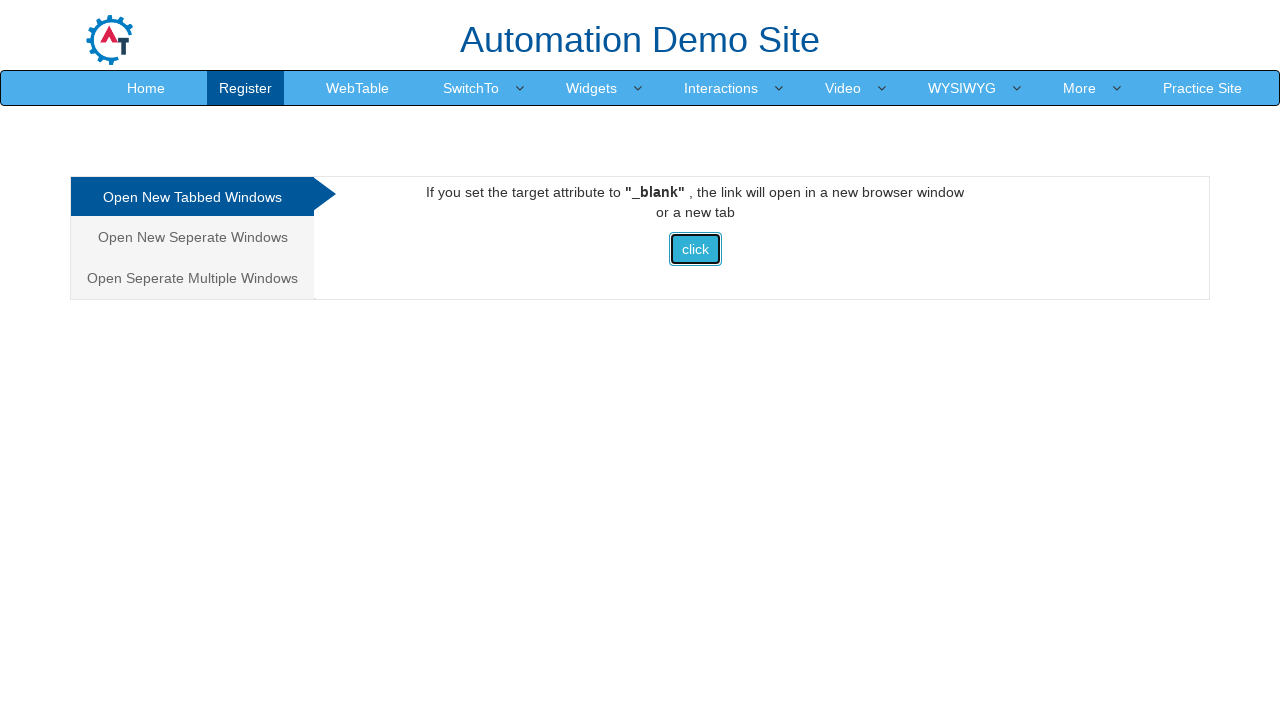

Retrieved all open pages/windows from context
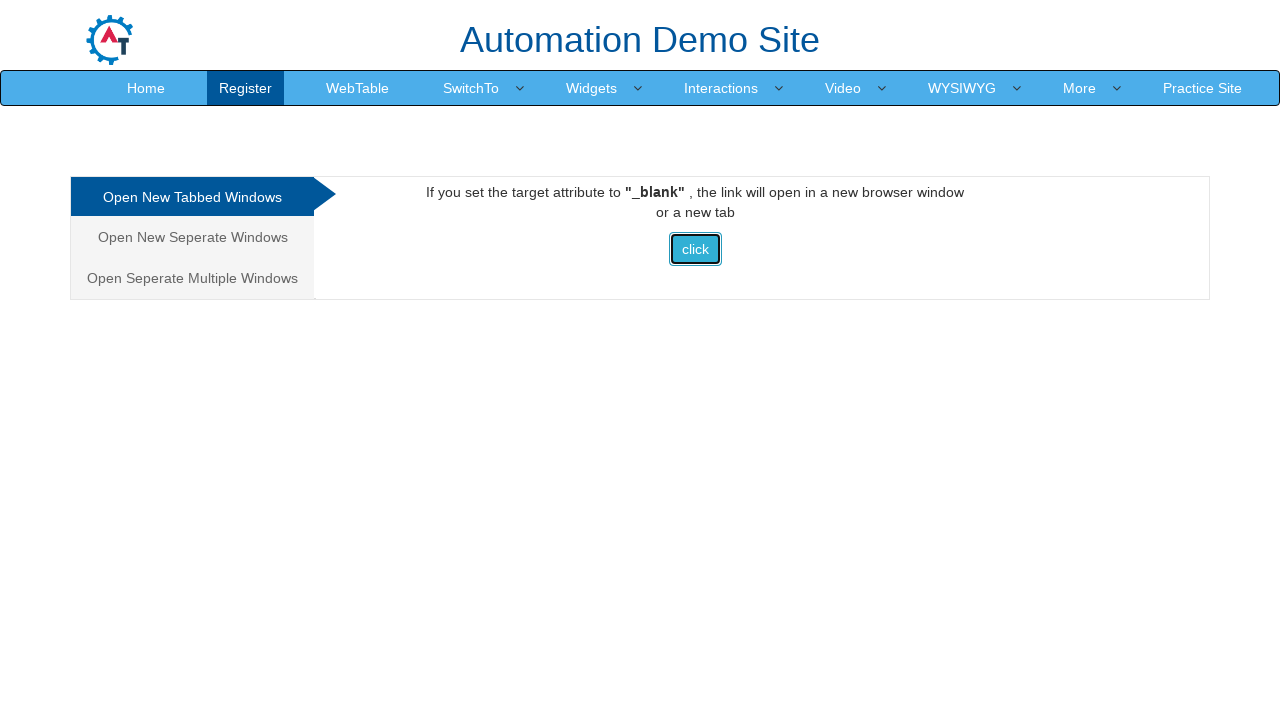

Switched to first window and brought it to front
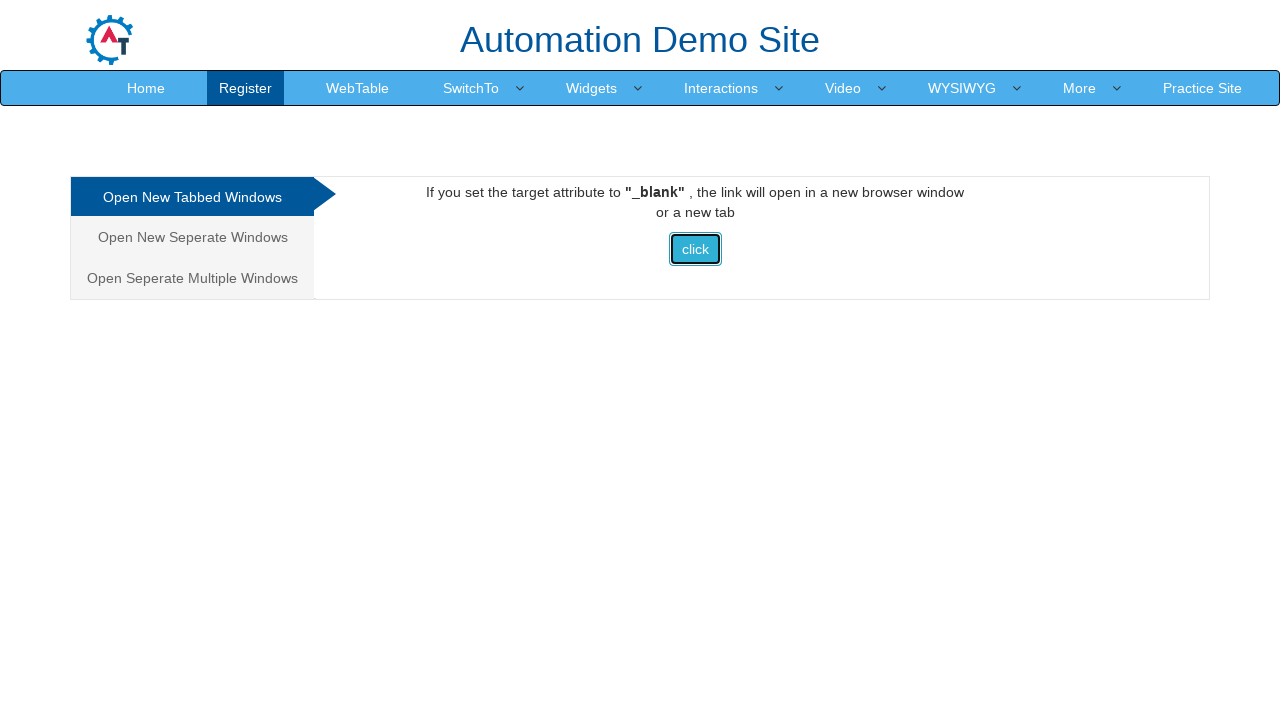

Clicked button in first window to open another new window at (695, 249) on xpath=//a[@href='http://www.selenium.dev']//button[@class='btn btn-info'][normal
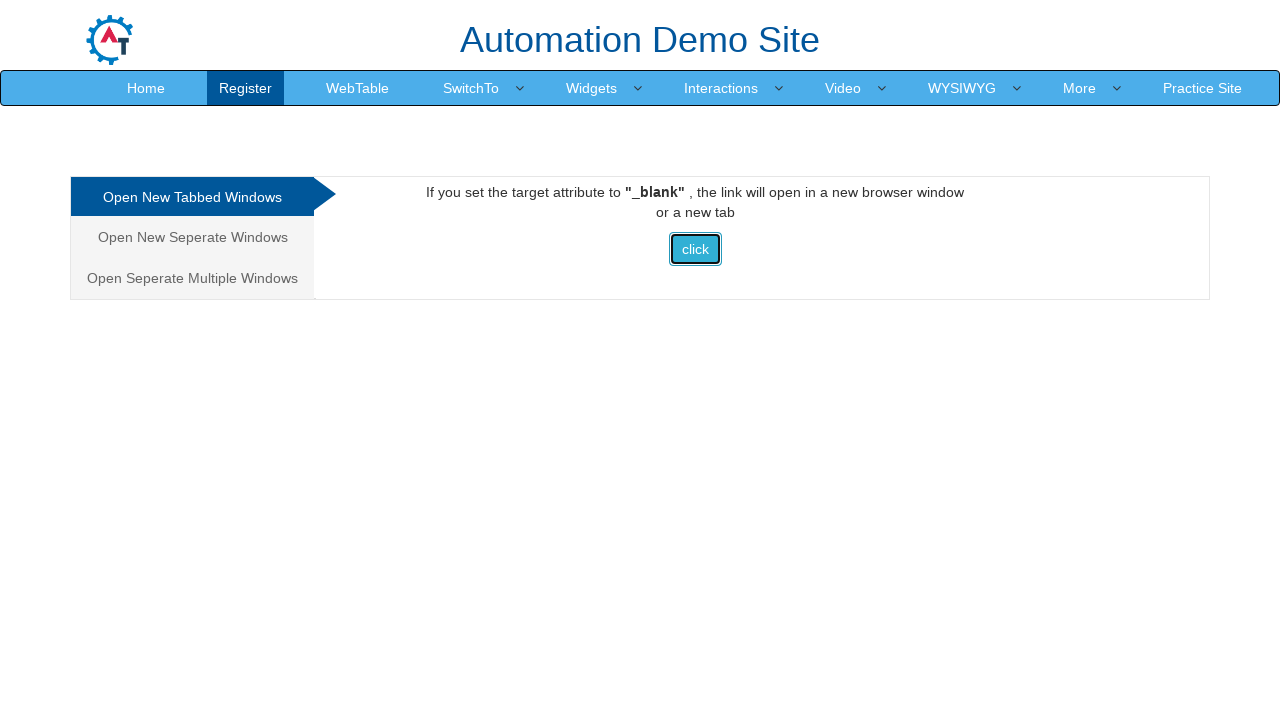

Waited for second new window to open
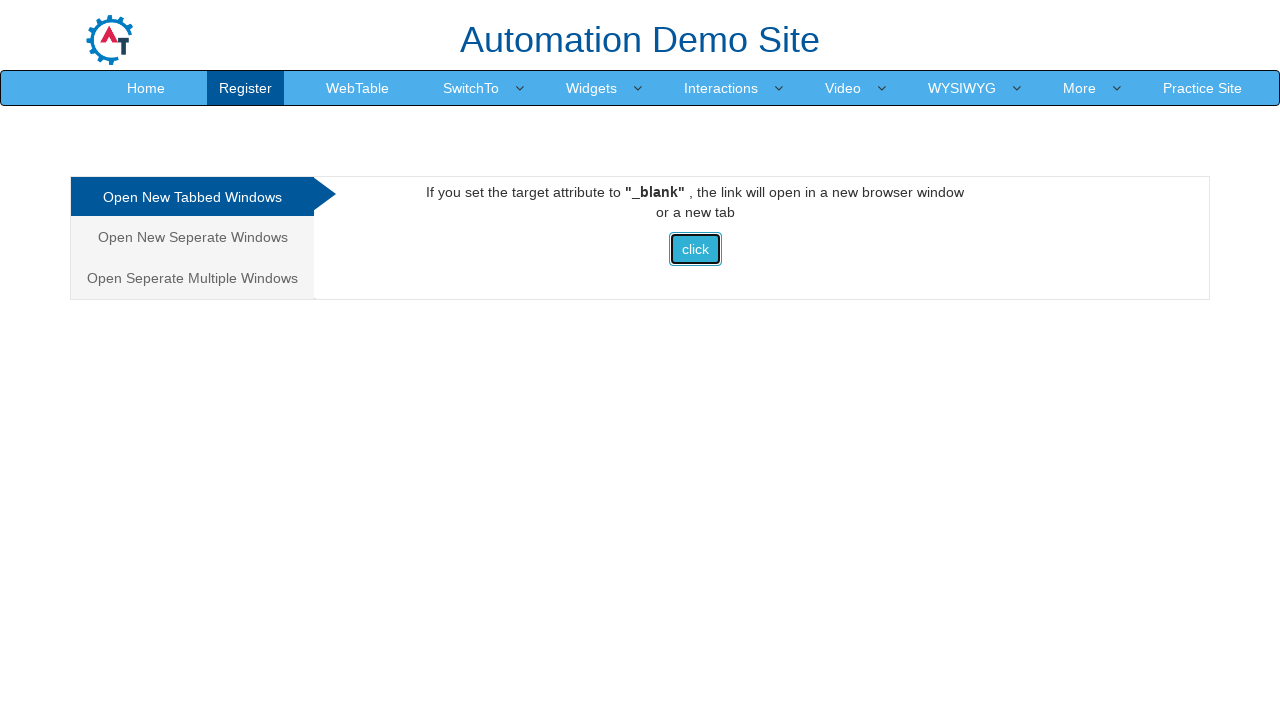

Retrieved updated list of all open pages/windows
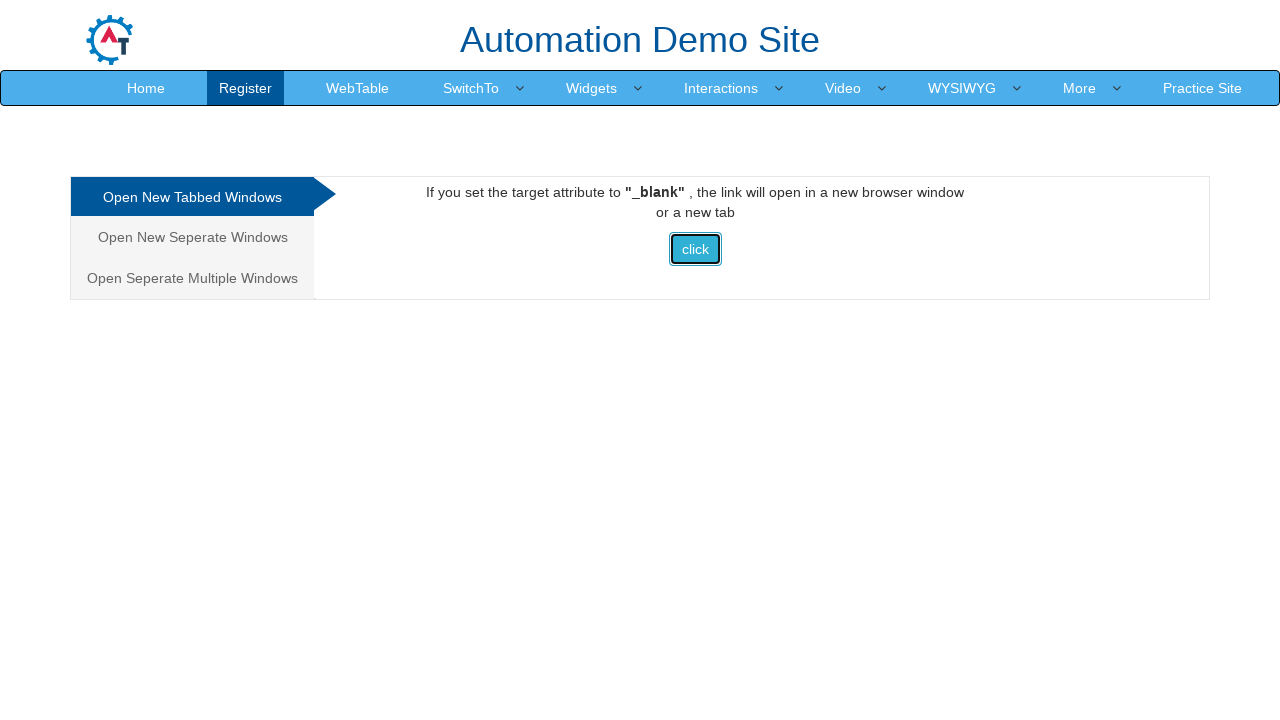

Switched to second window and brought it to front
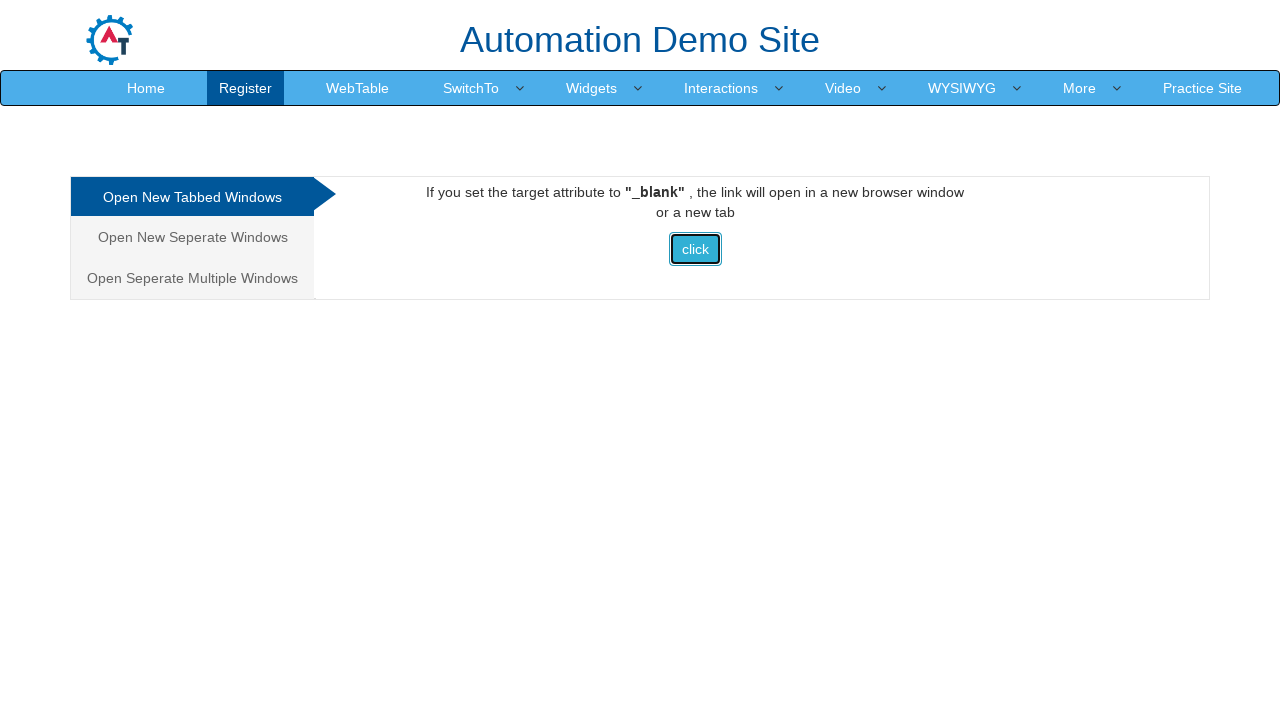

Clicked Downloads link in second window at (552, 32) on xpath=//span[normalize-space()='Downloads']
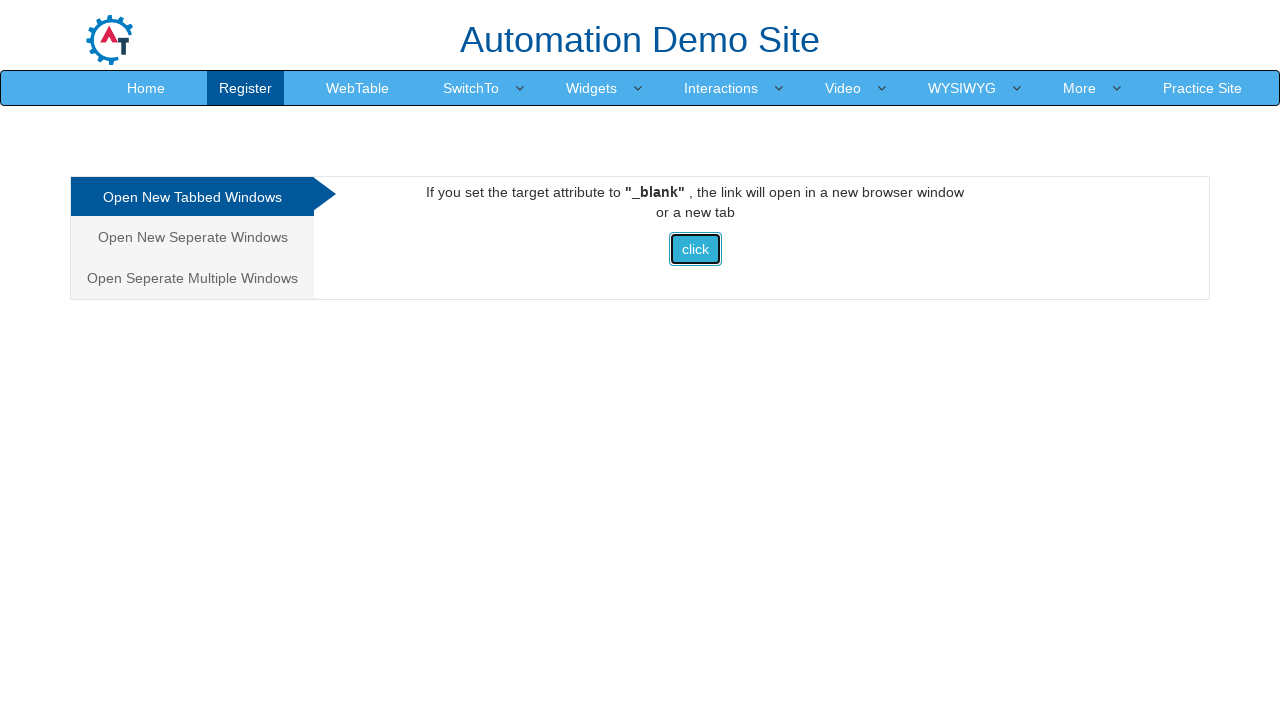

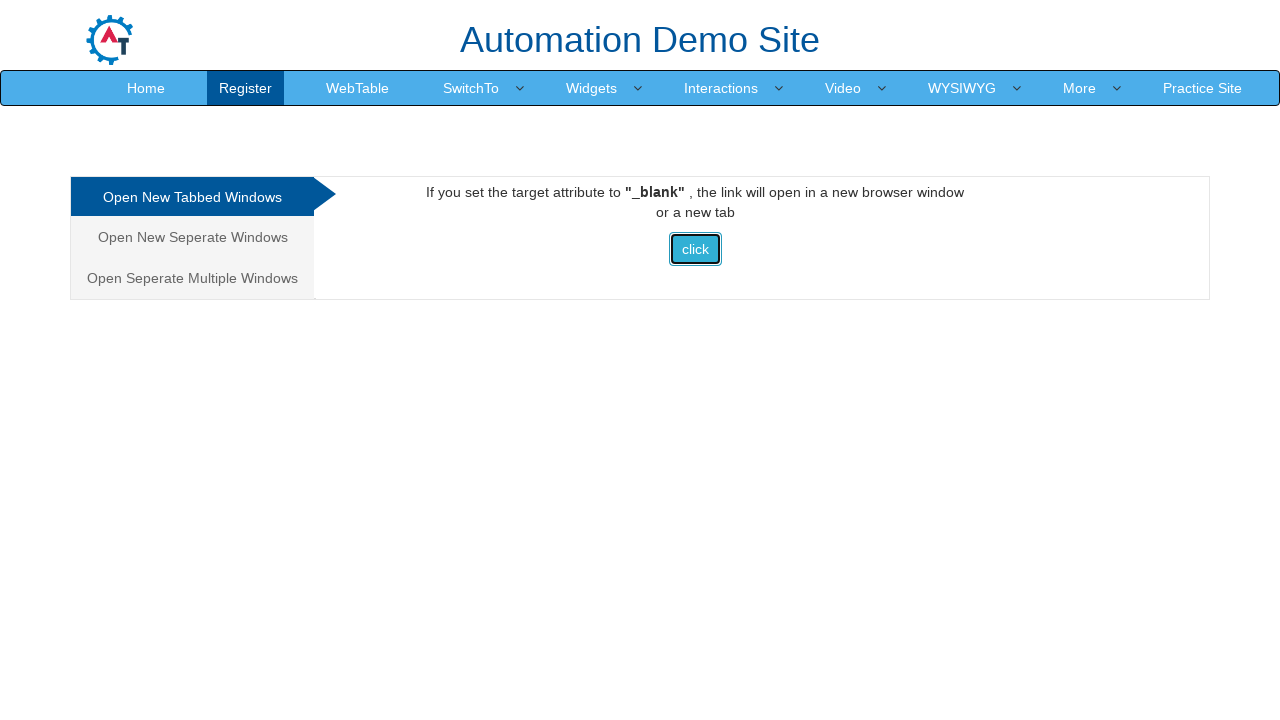